Tests modal functionality by opening a modal dialog and then closing it using JavaScript execution

Starting URL: https://formy-project.herokuapp.com/modal

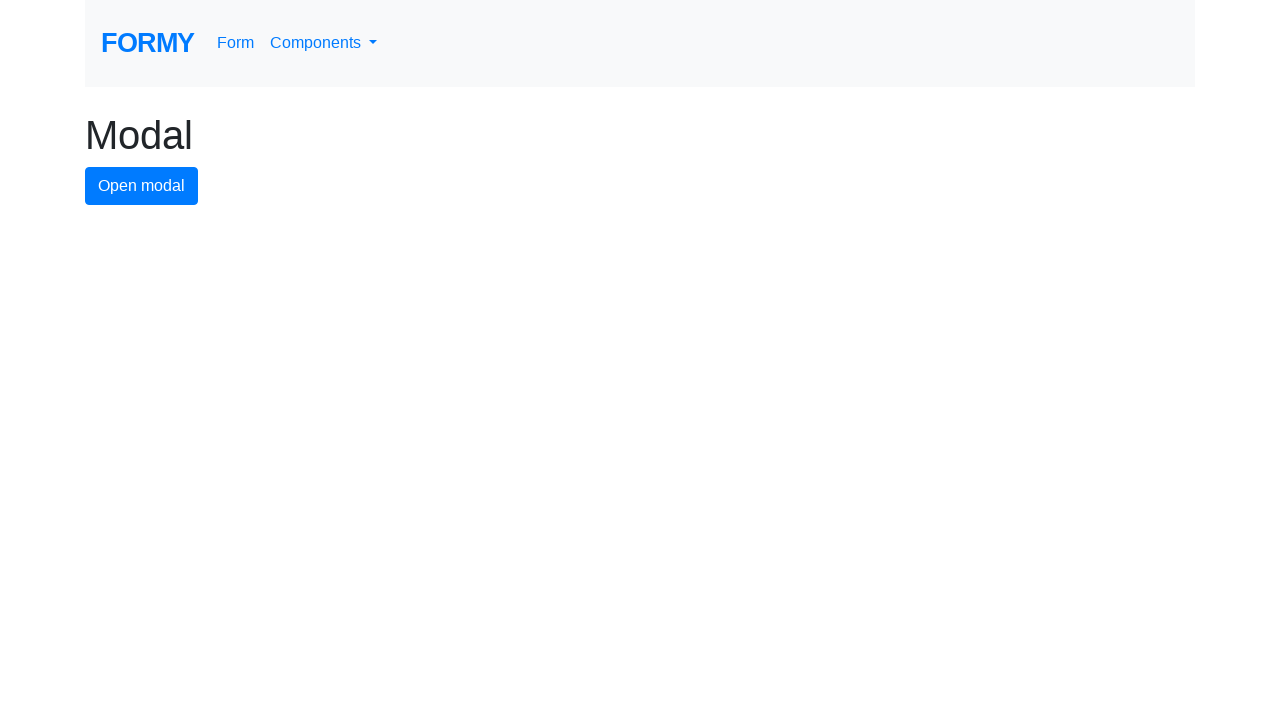

Clicked modal button to open modal dialog at (142, 186) on #modal-button
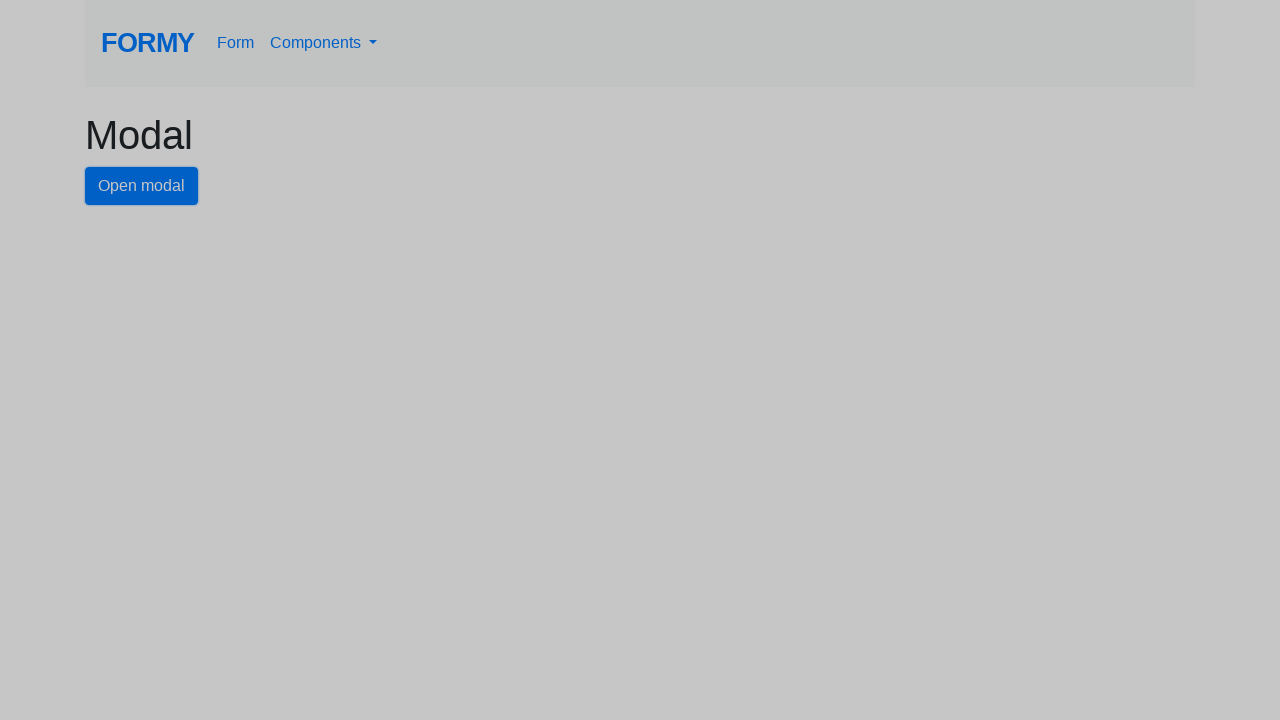

Modal dialog appeared with close button visible
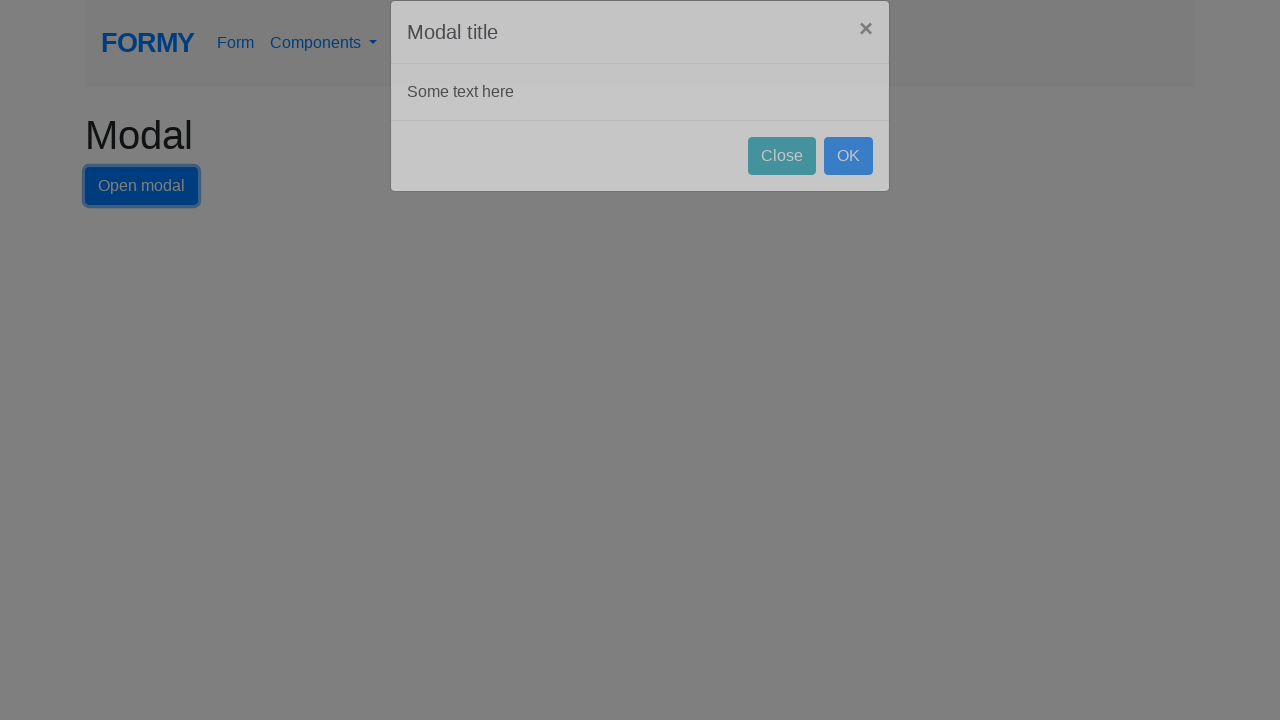

Executed JavaScript to close modal dialog
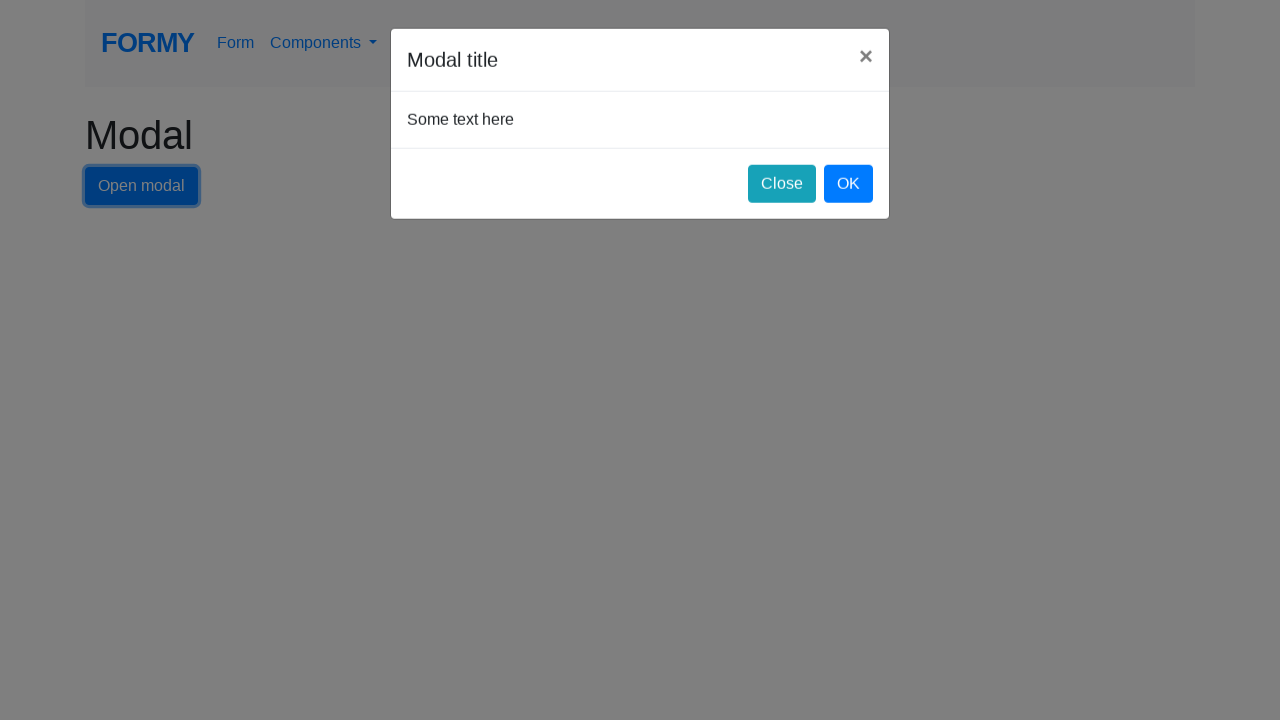

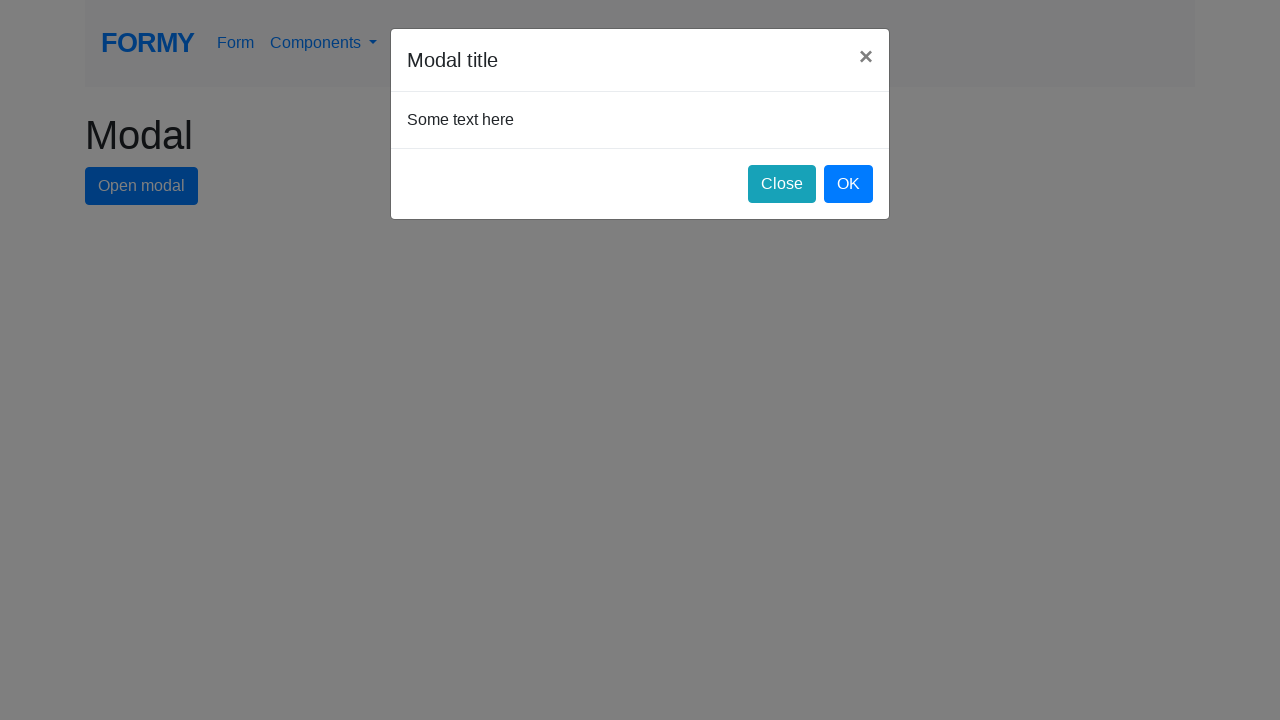